Navigates to MatchUp App website and scrolls through the full page to ensure all content loads properly

Starting URL: https://www.matchupapp.co/

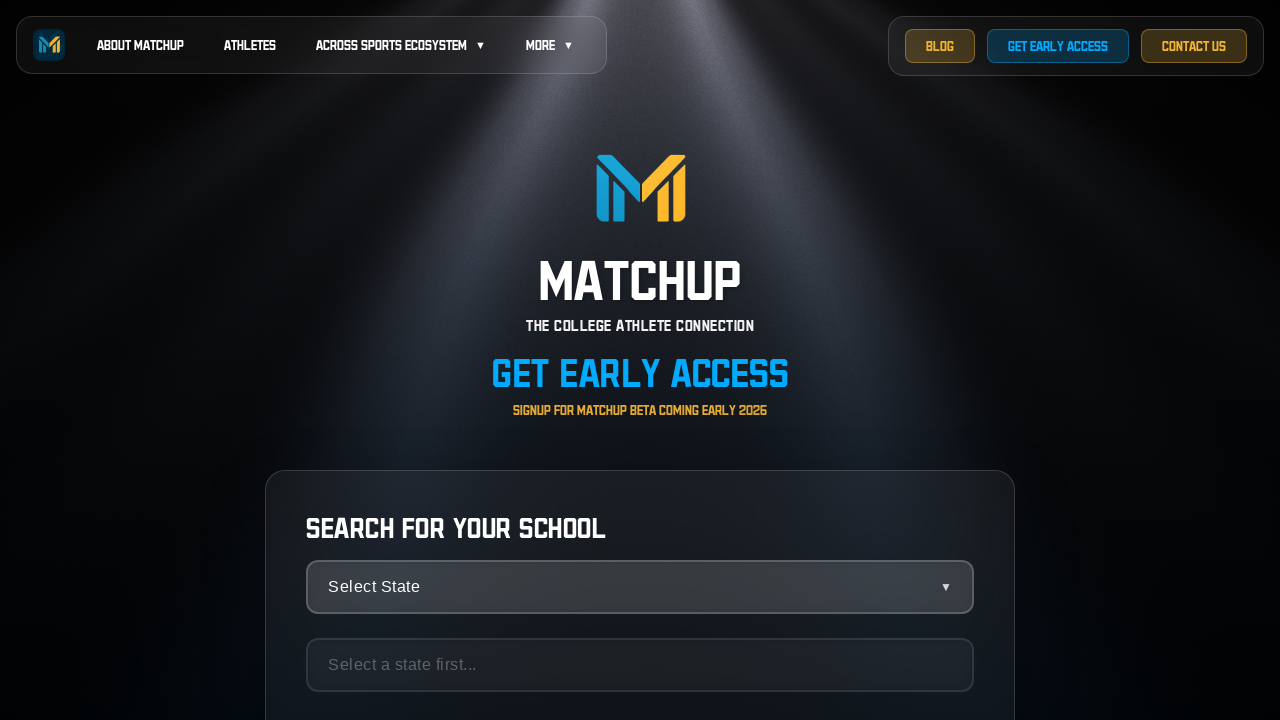

Waited for page to reach networkidle load state
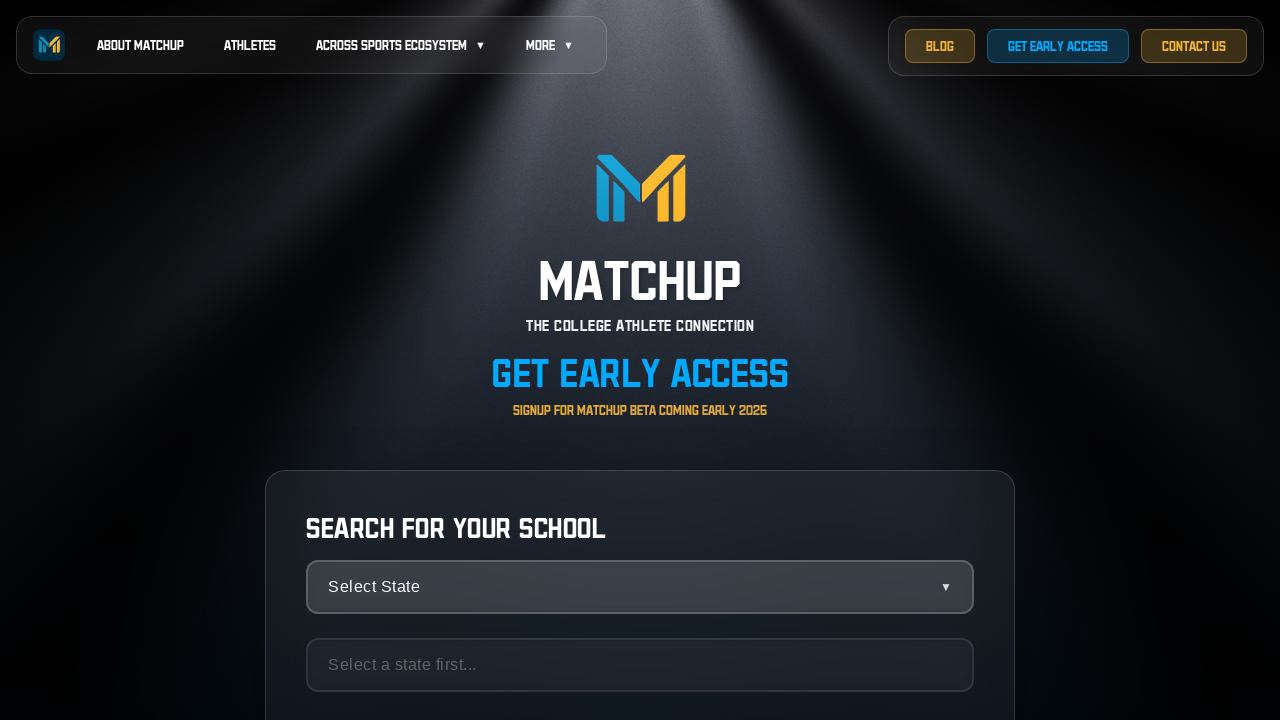

Scrolled to bottom of page to load all content
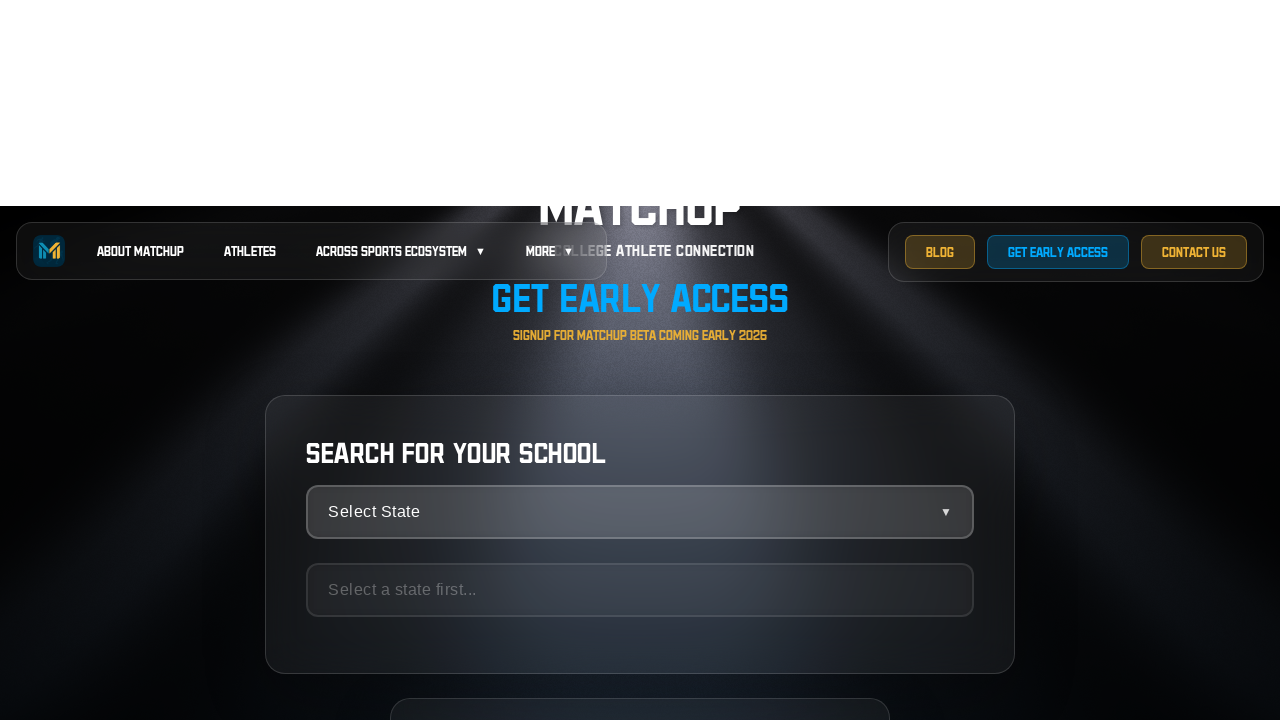

Waited 2 seconds for content to fully render
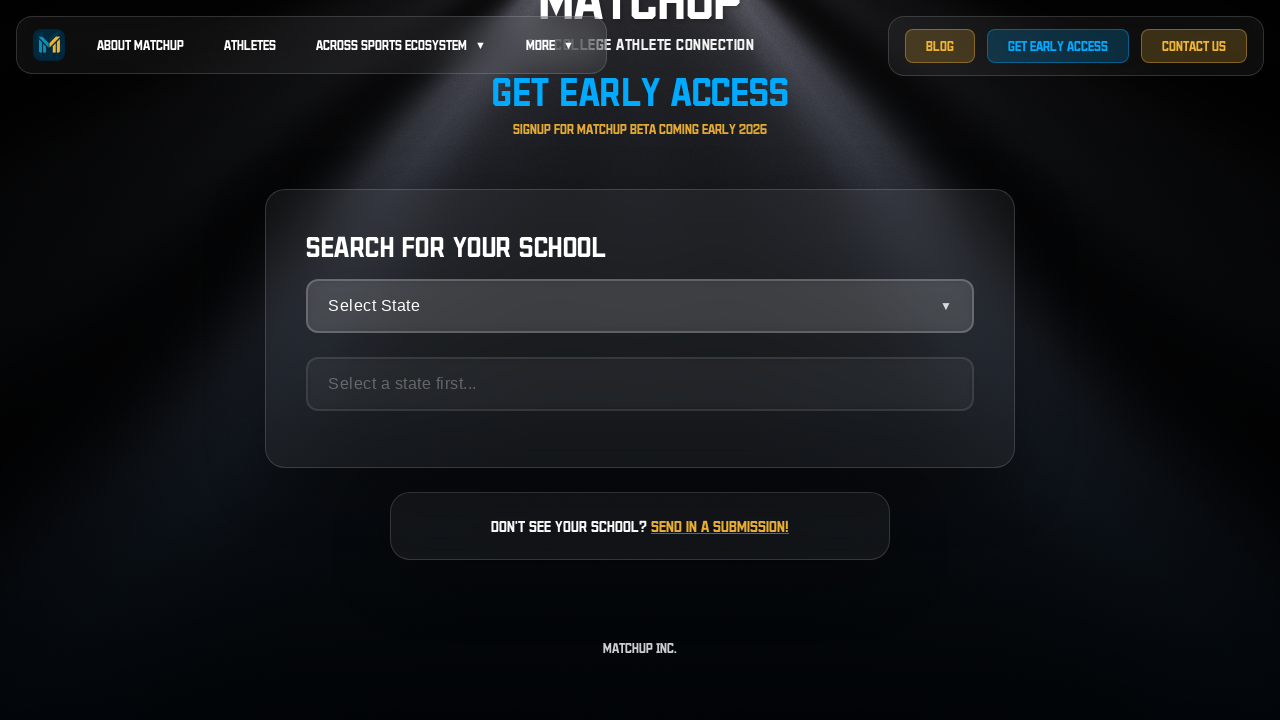

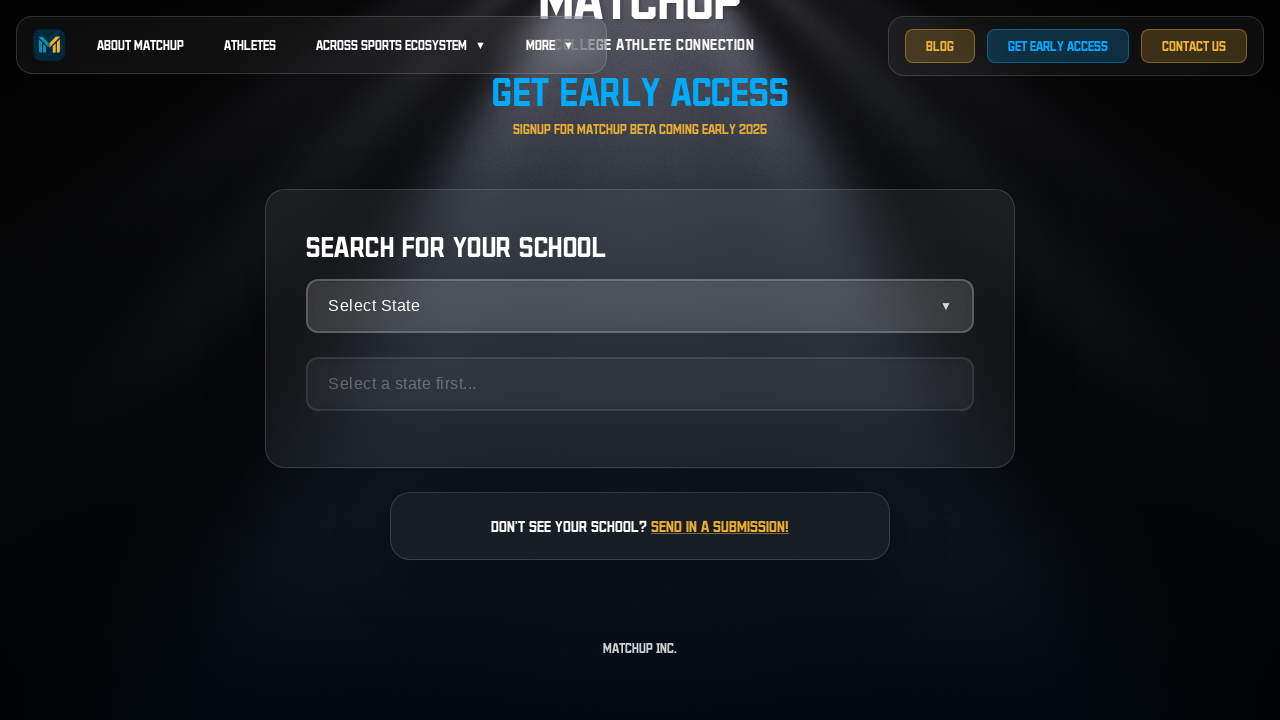